Tests the jQuery UI selectable widget by selecting multiple items using Ctrl+click functionality

Starting URL: https://jqueryui.com/selectable

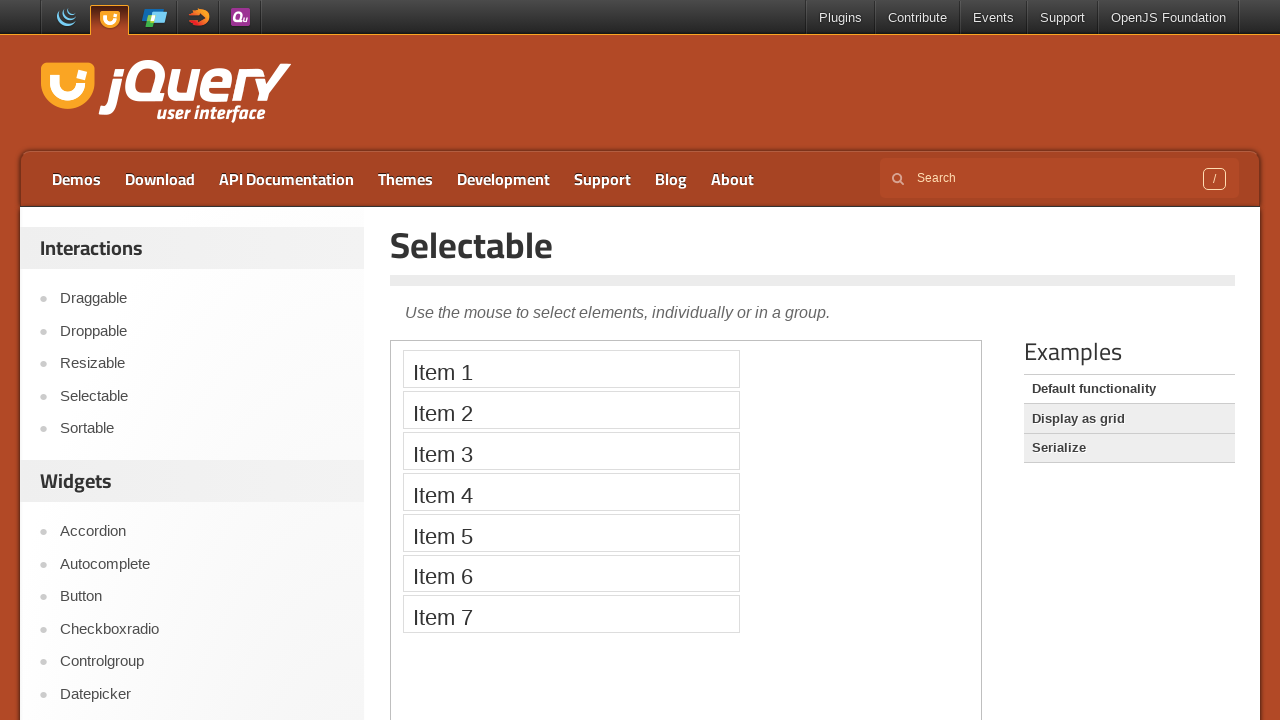

Waited for iframe body to load
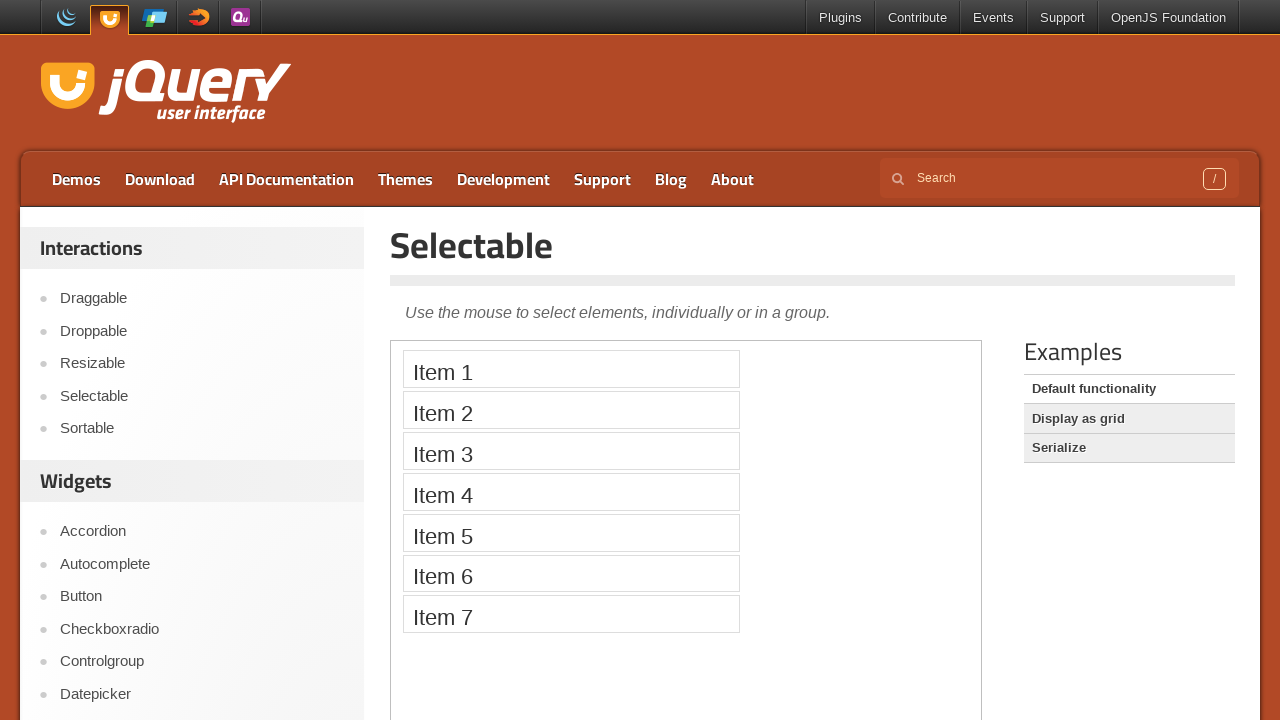

Accessed the second frame containing the selectable widget
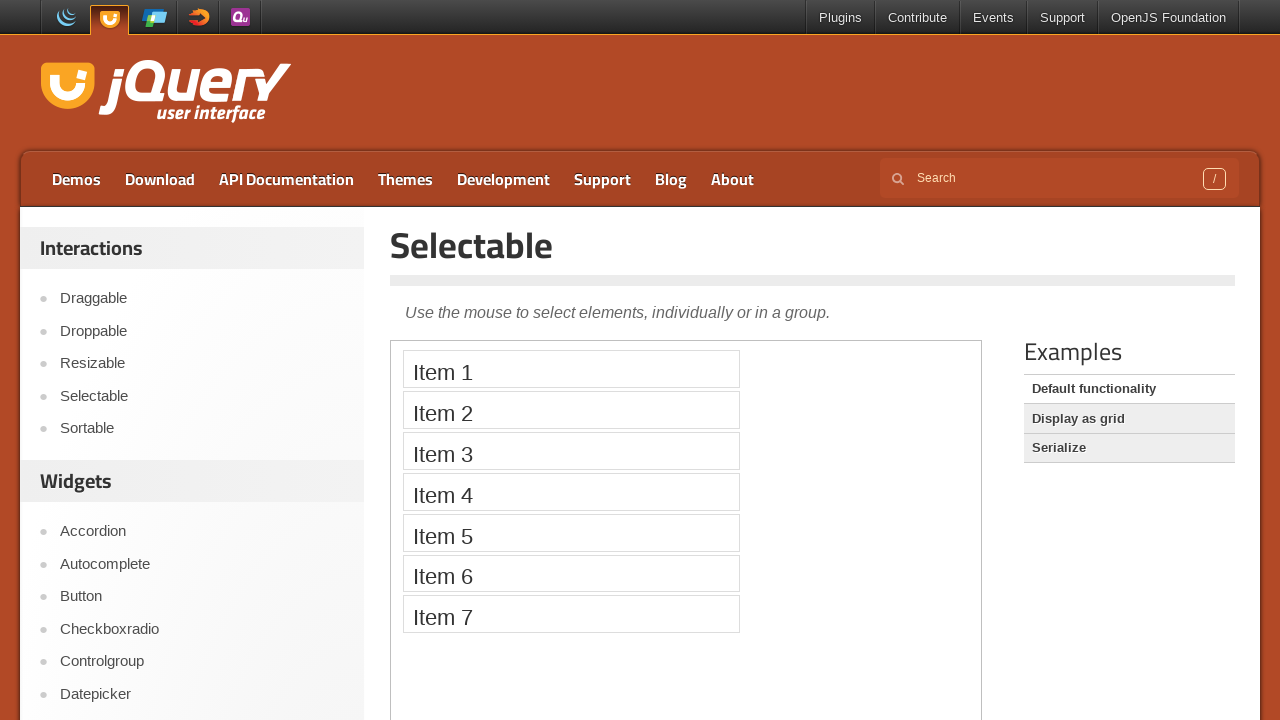

Located Item 1 in the selectable list
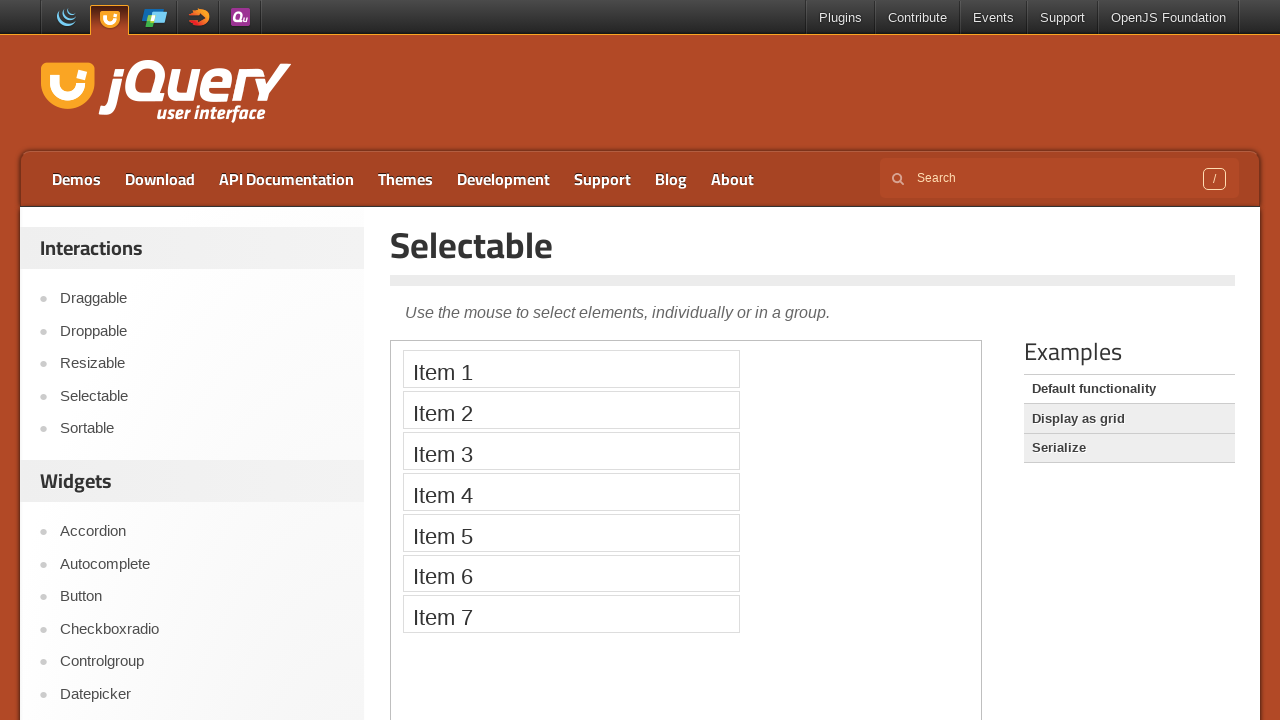

Located Item 6 in the selectable list
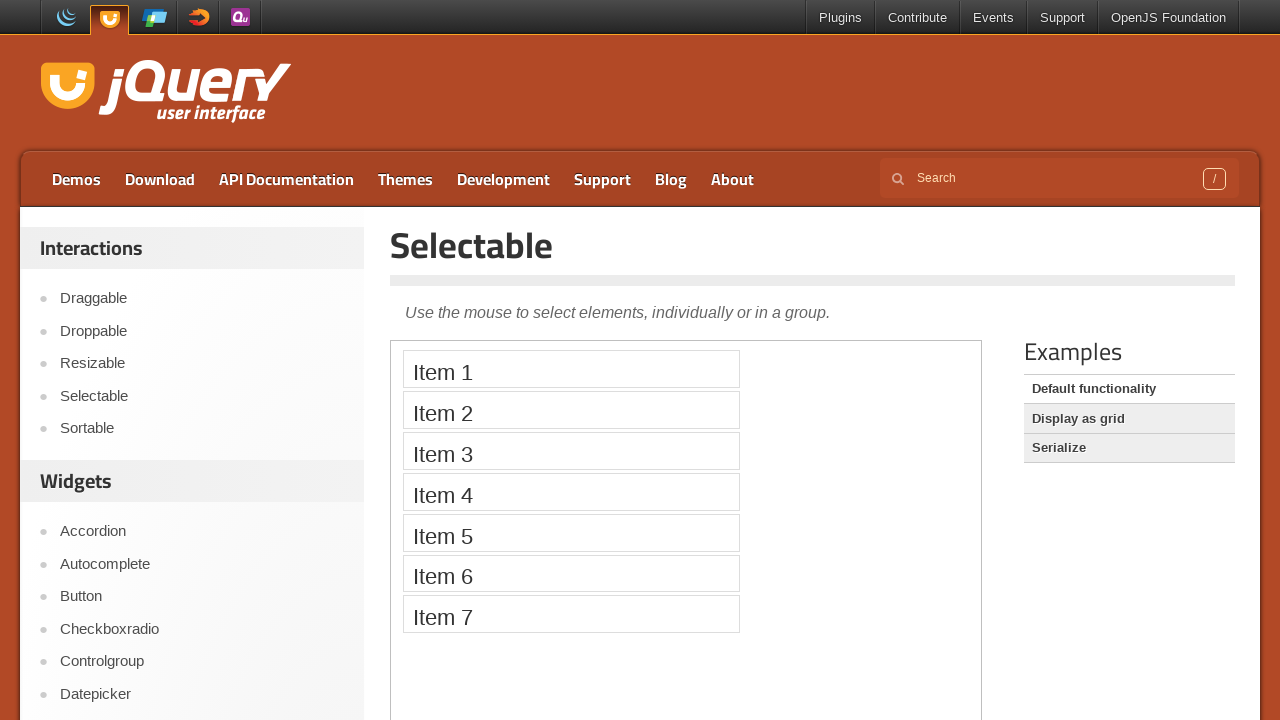

Located Item 7 in the selectable list
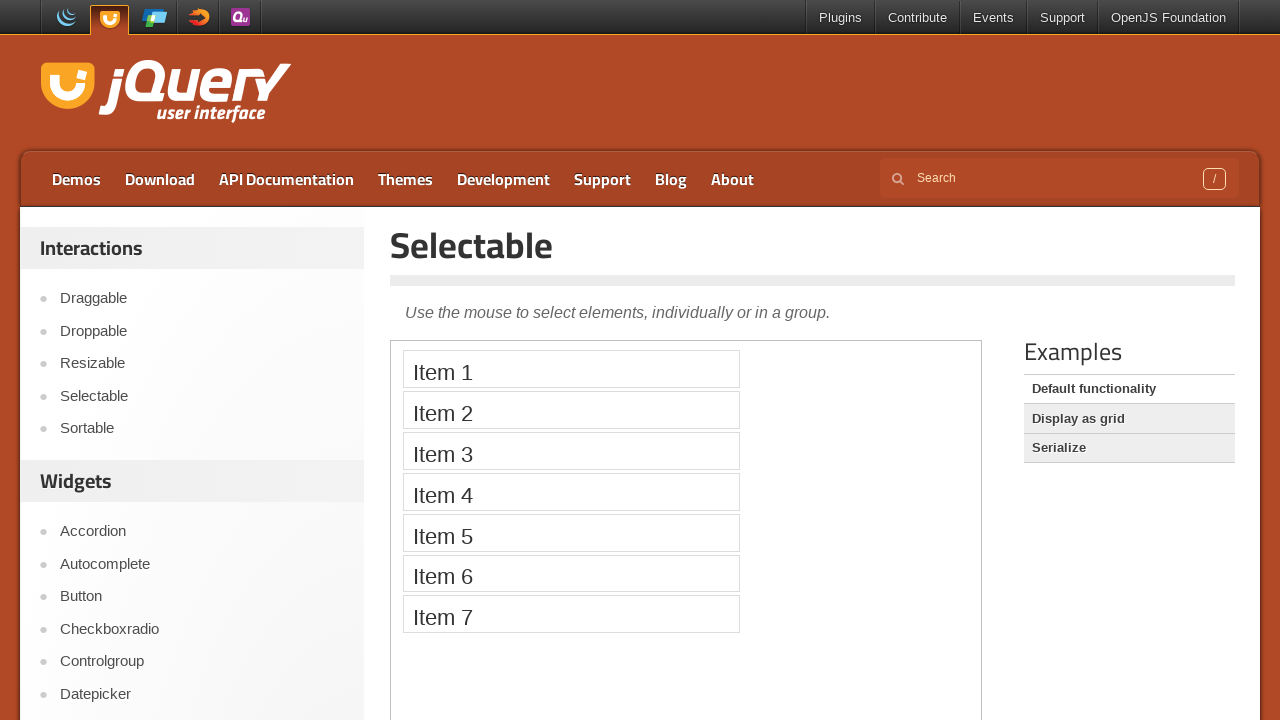

Scrolled to Item 1 if needed
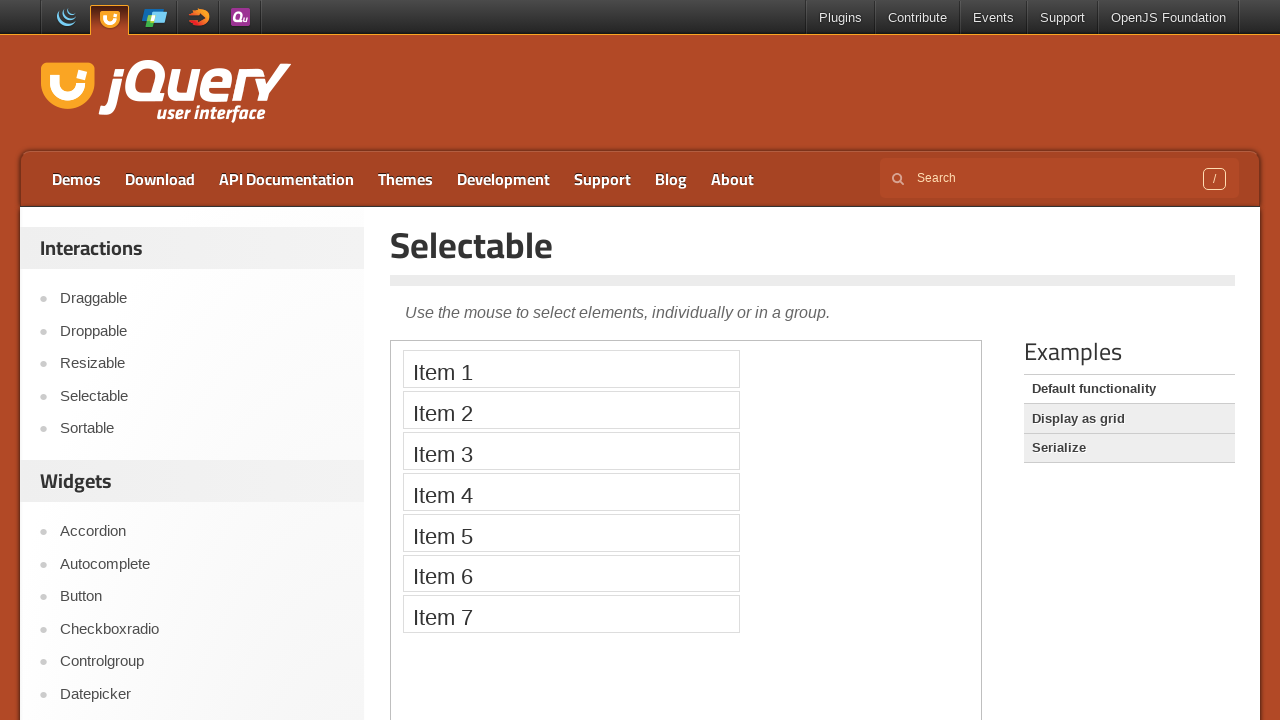

Ctrl+clicked on Item 1 to select it at (571, 369) on xpath=//li[text()='Item 1']
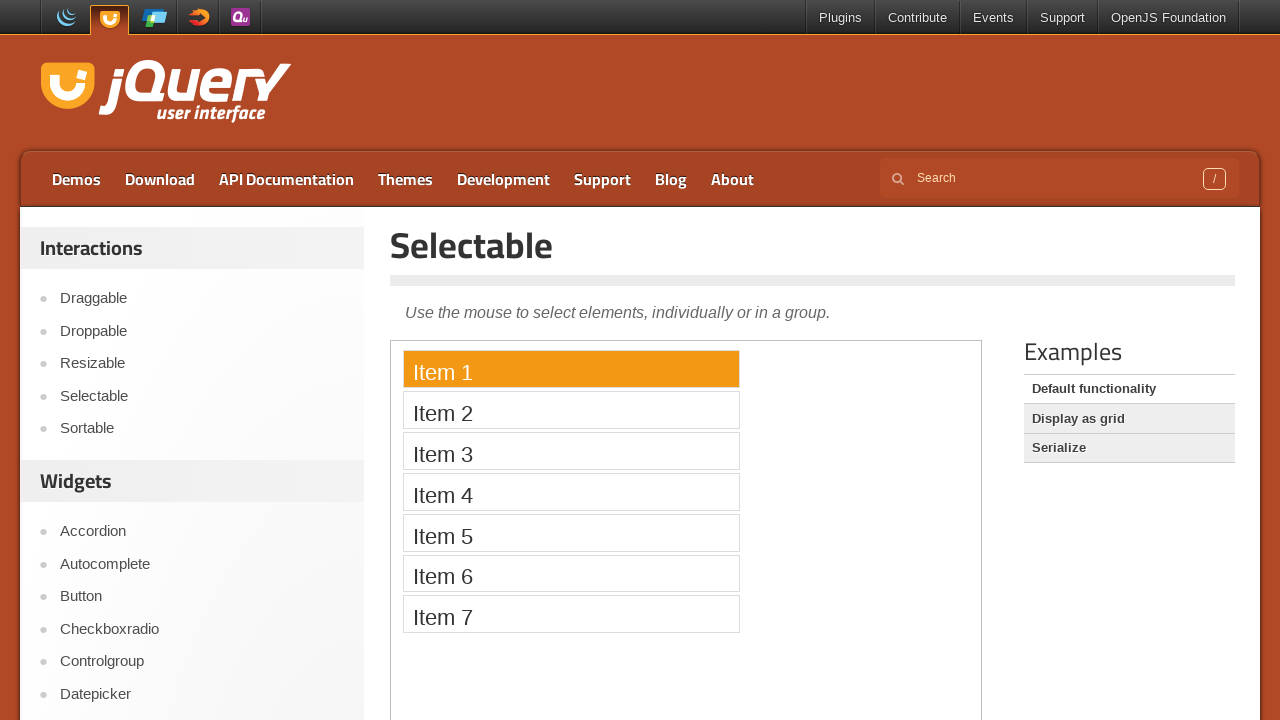

Ctrl+clicked on Item 6 to add it to selection at (571, 573) on xpath=//li[text()='Item 6']
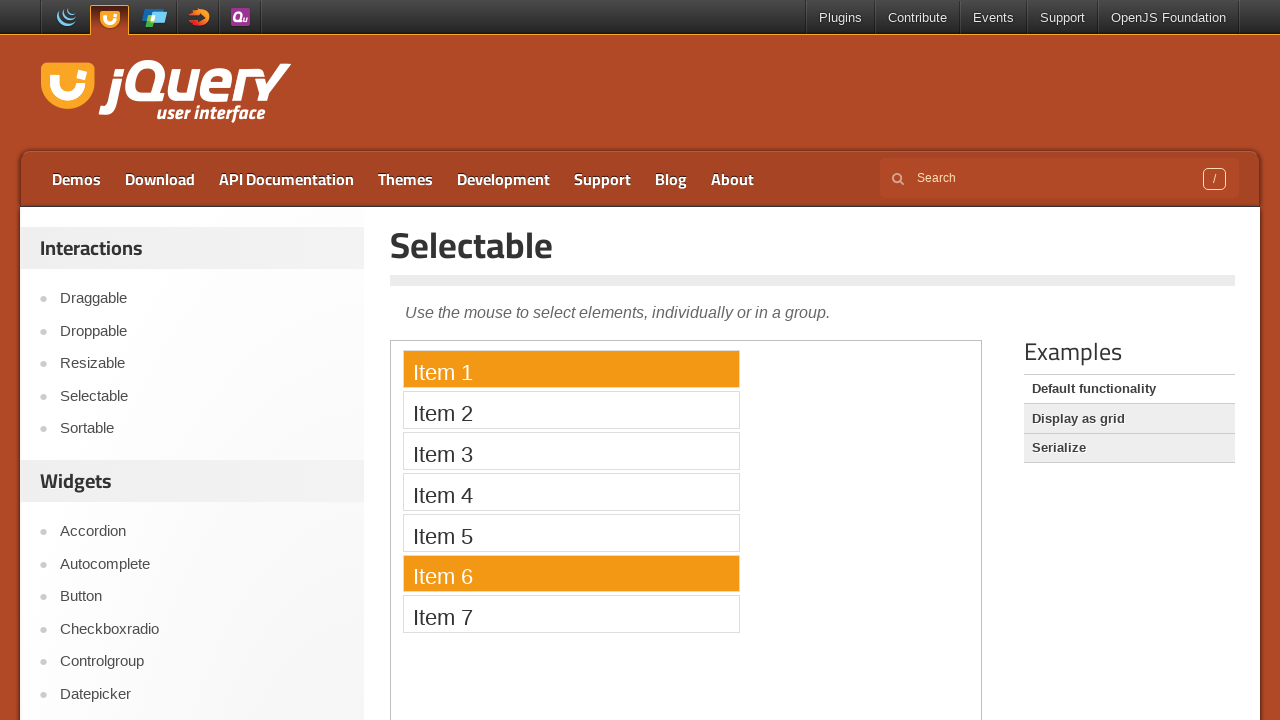

Ctrl+clicked on Item 7 to add it to selection at (571, 614) on xpath=//li[text()='Item 7']
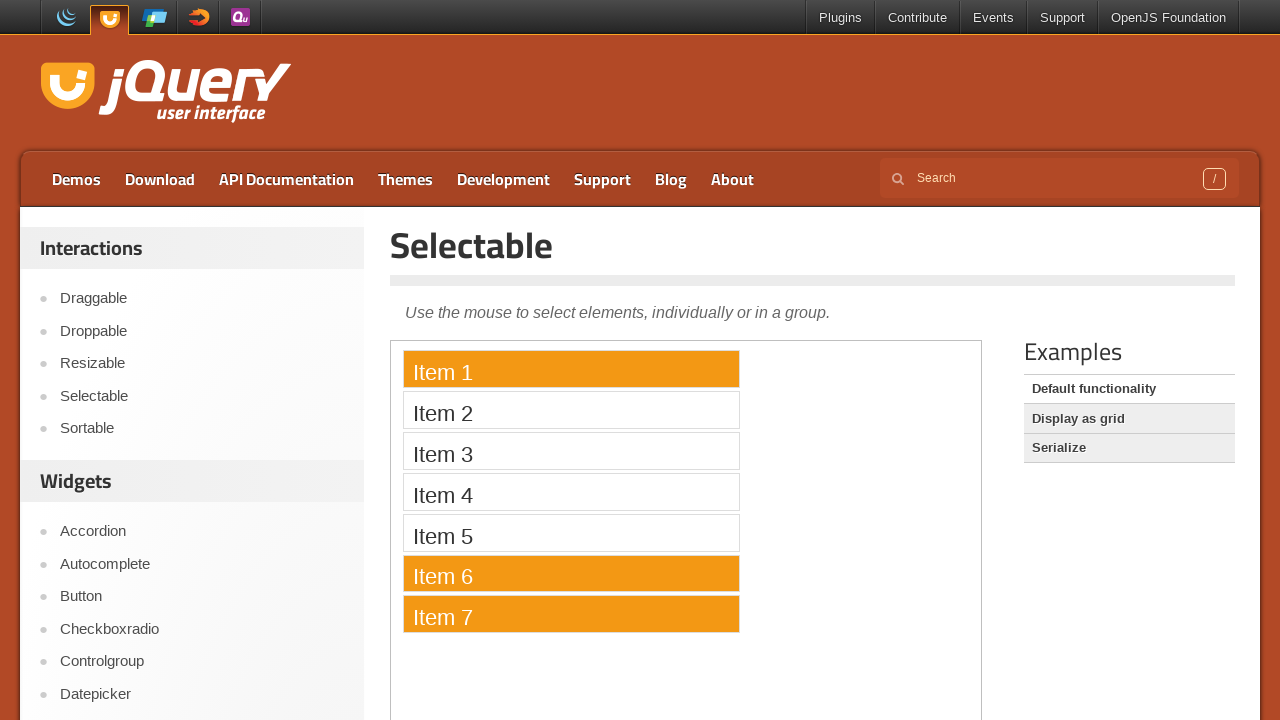

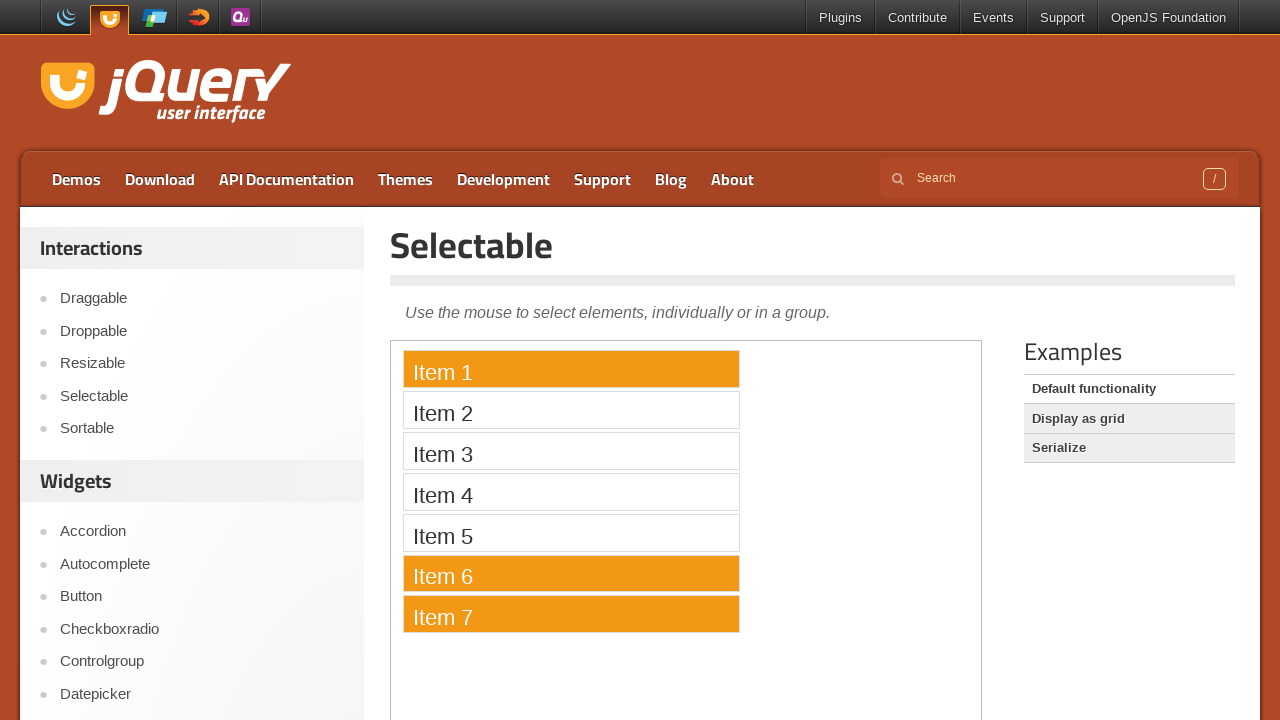